Tests XPath parent node navigation by clicking Sign Up Now button

Starting URL: https://www.paypal.com/vn/home

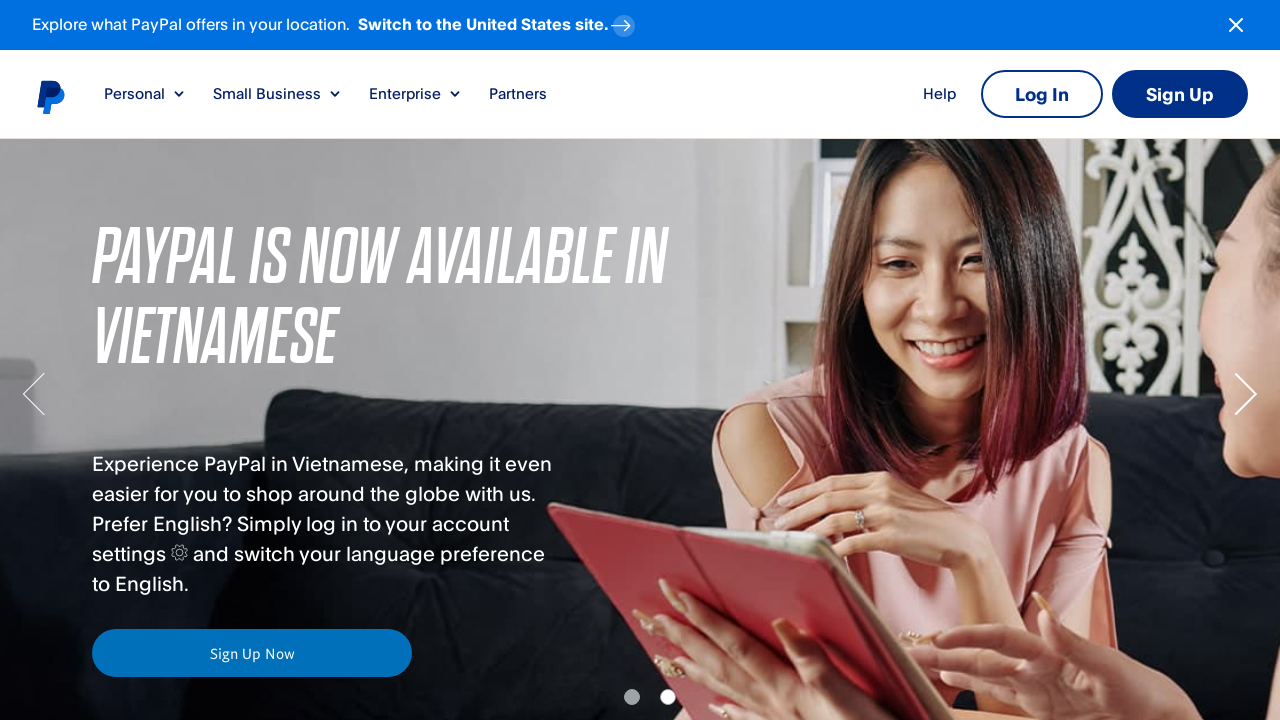

Clicked Sign Up Now button using parent node XPath navigation at (640, 361) on xpath=//div[@class='row steps__cta-container']//a[text()='Sign Up Now']
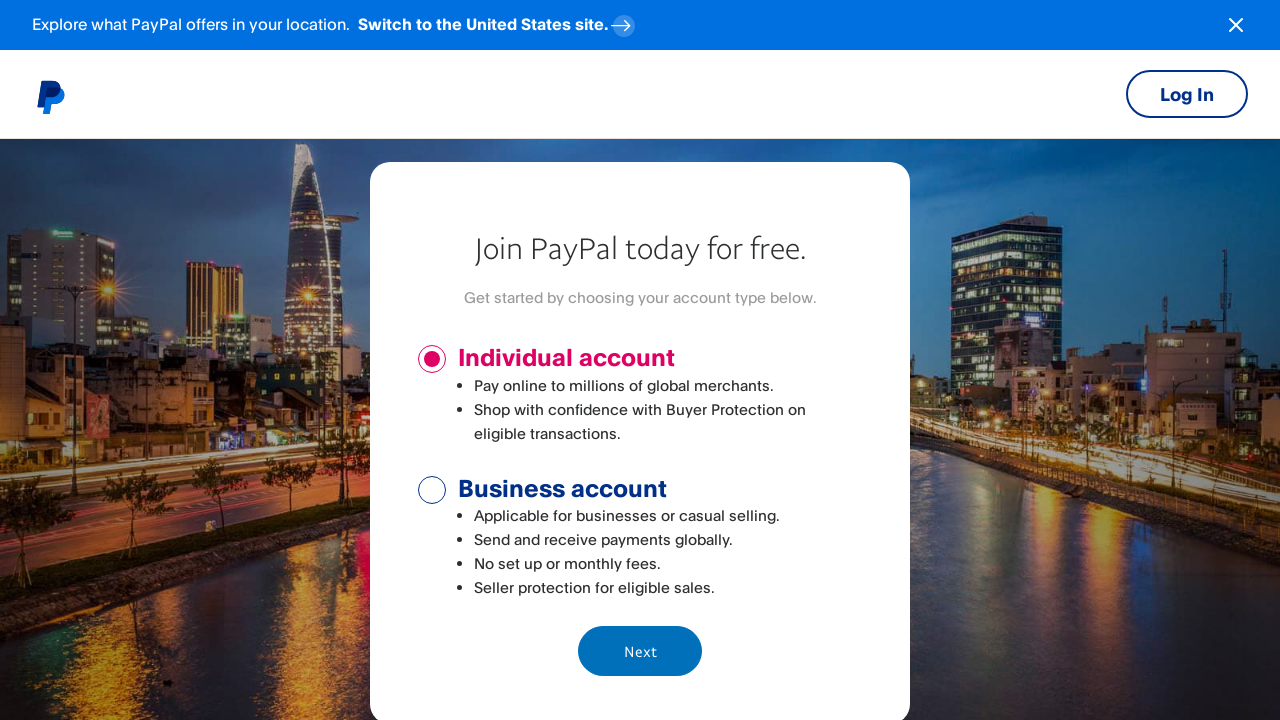

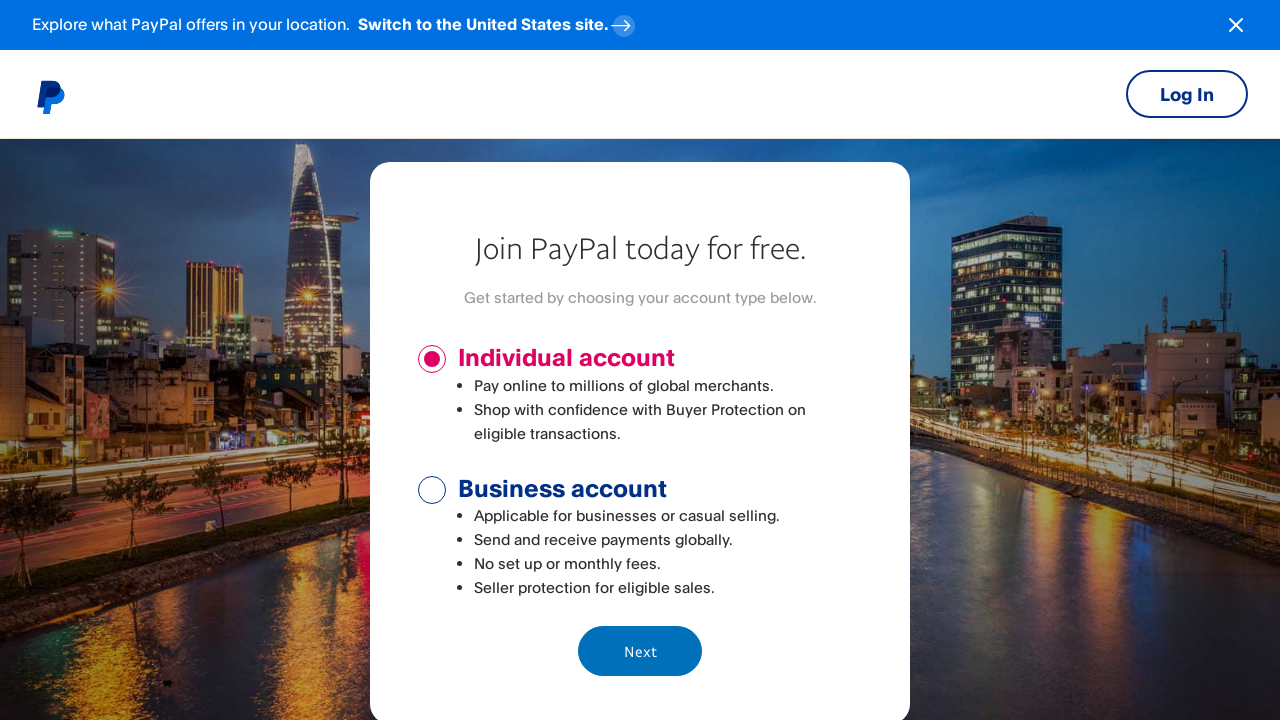